Monitors the number of users in a Spatial.io metaverse room and switches to a different room when more than one person is detected

Starting URL: https://www.spatial.io/s/Ghost-Radio-Station-Whales-645d35c1de1c38ebc0c79b8b?share=3709427844976361071

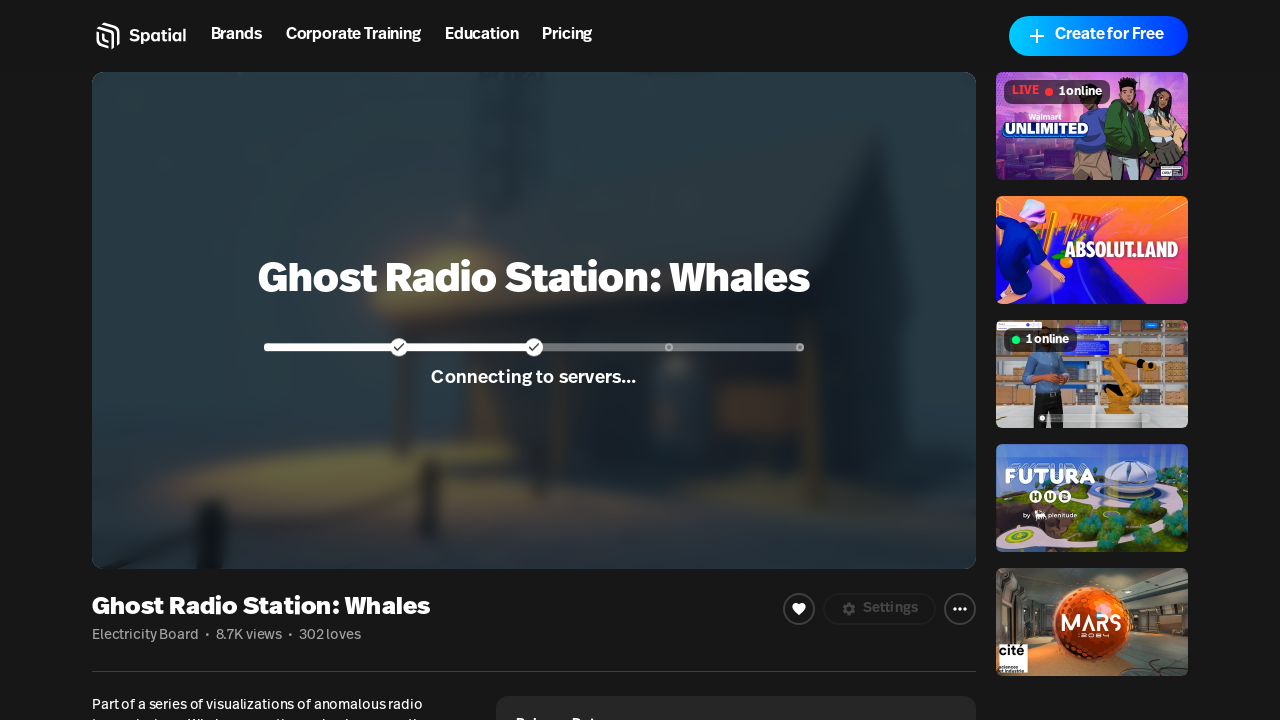

Waited 50 seconds for initial dialog to appear
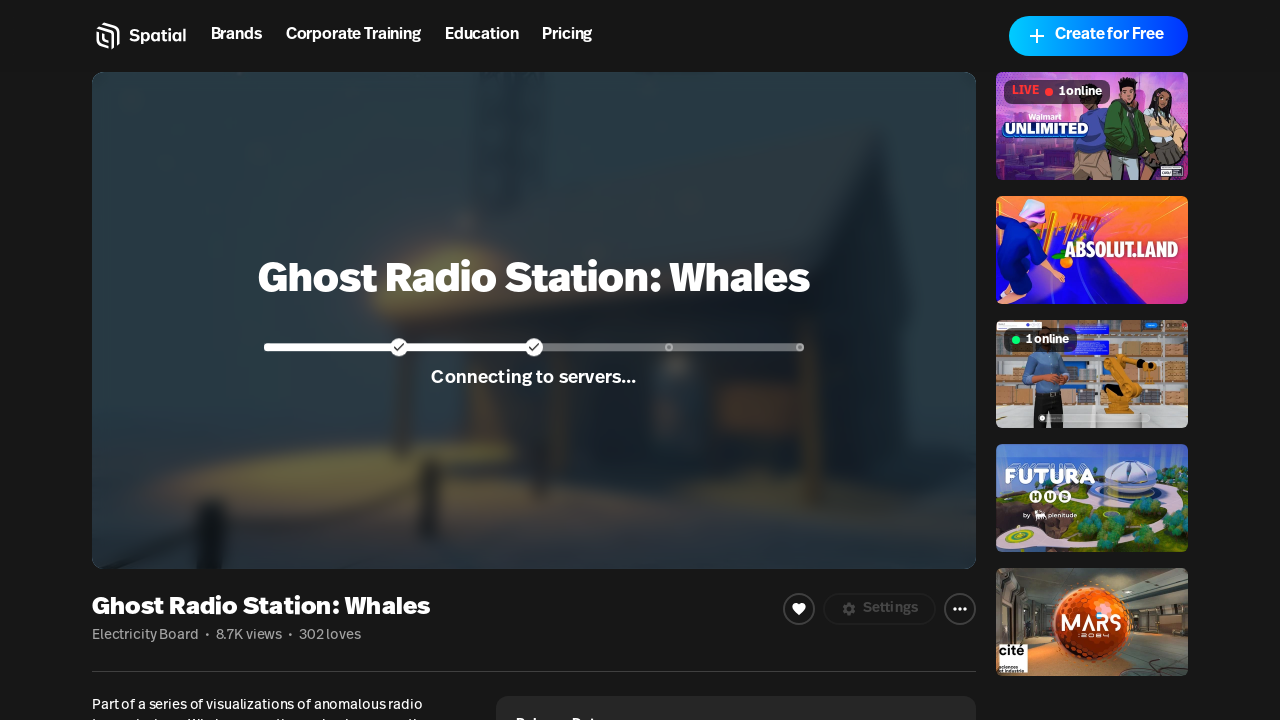

Closed initial dialog at (878, 456) on xpath=/html/body/div/span/div/div/div/div[1]/div[1]/div/div/div/div[2]/span/div/
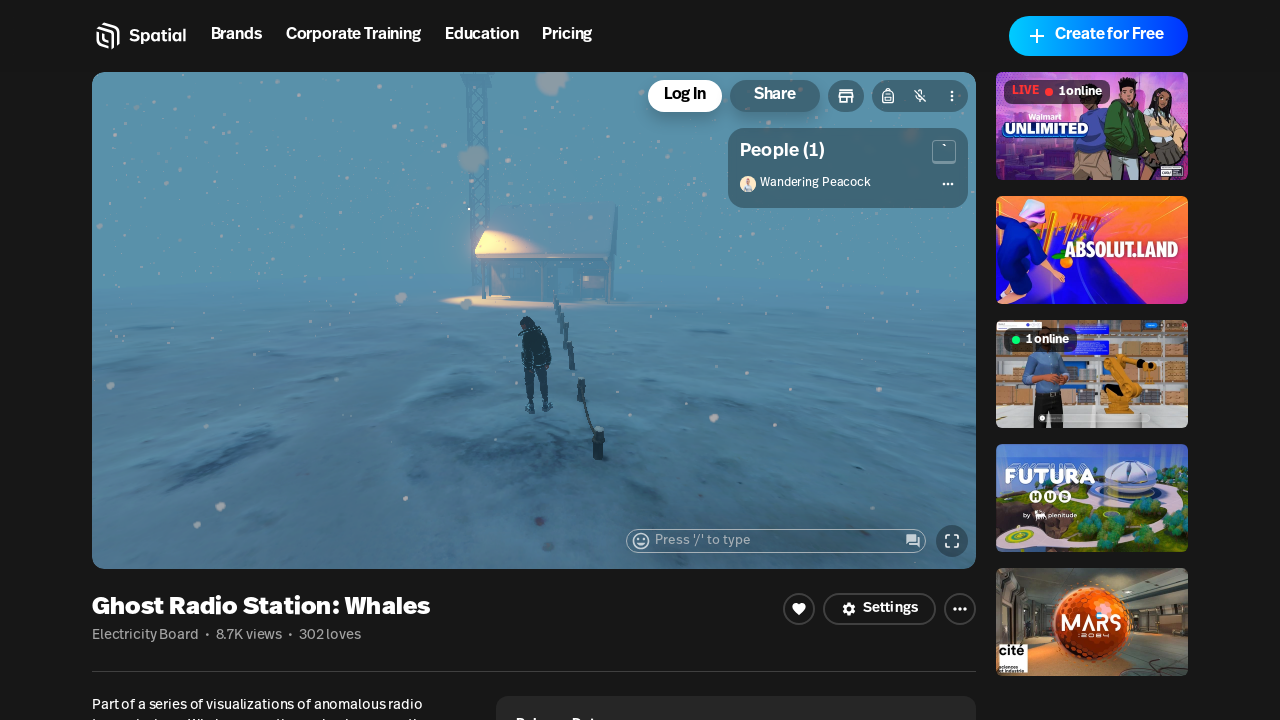

People counter element loaded and visible
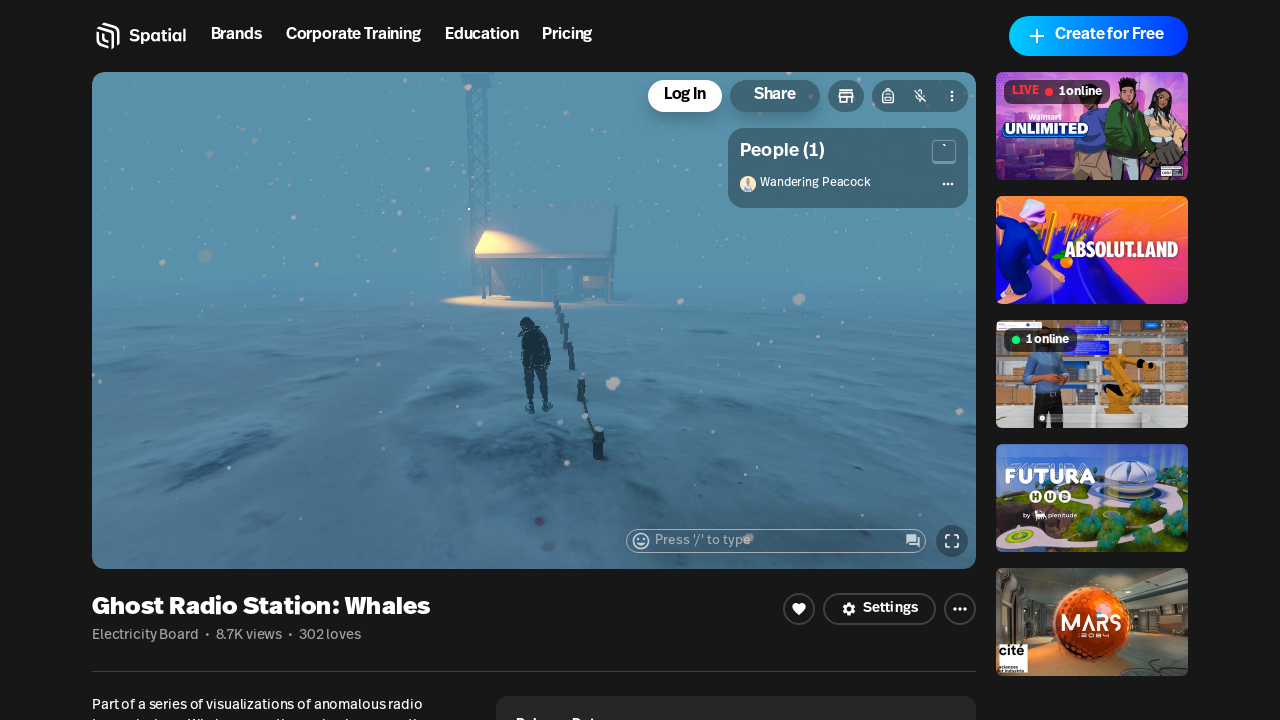

Extracted People text: 'People (1)'
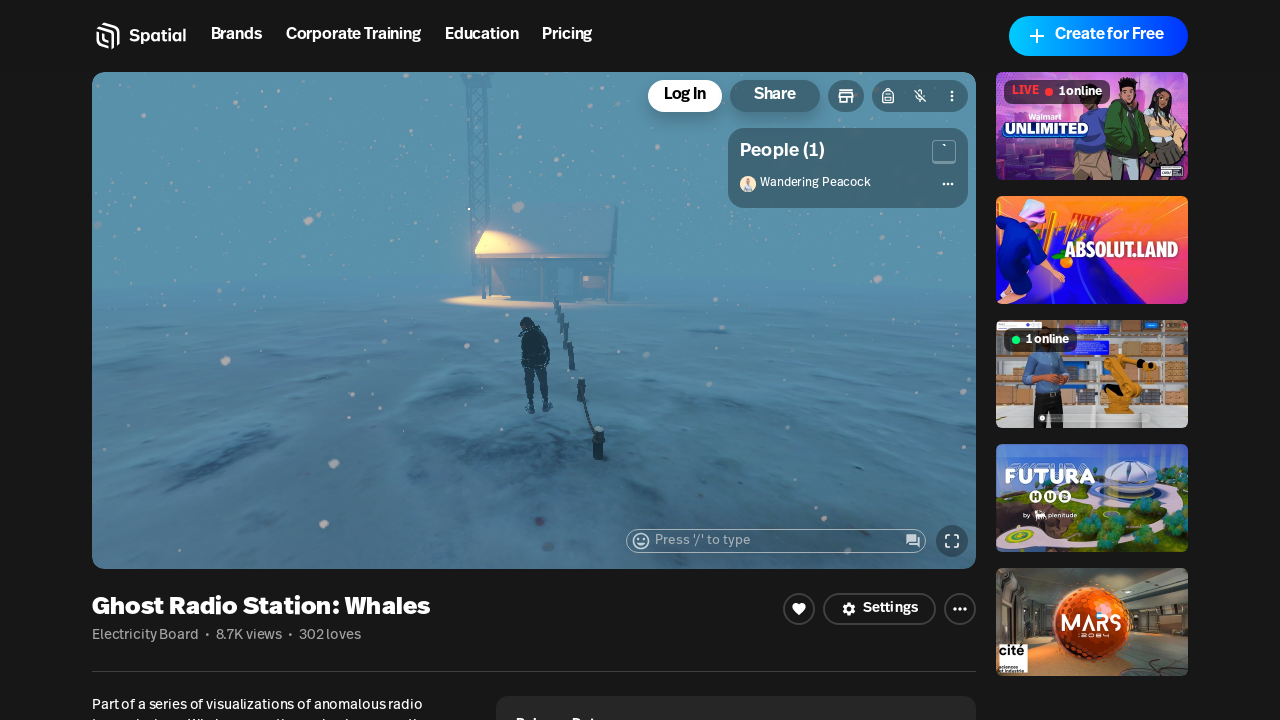

Parsed user count: 1 person(s) in room
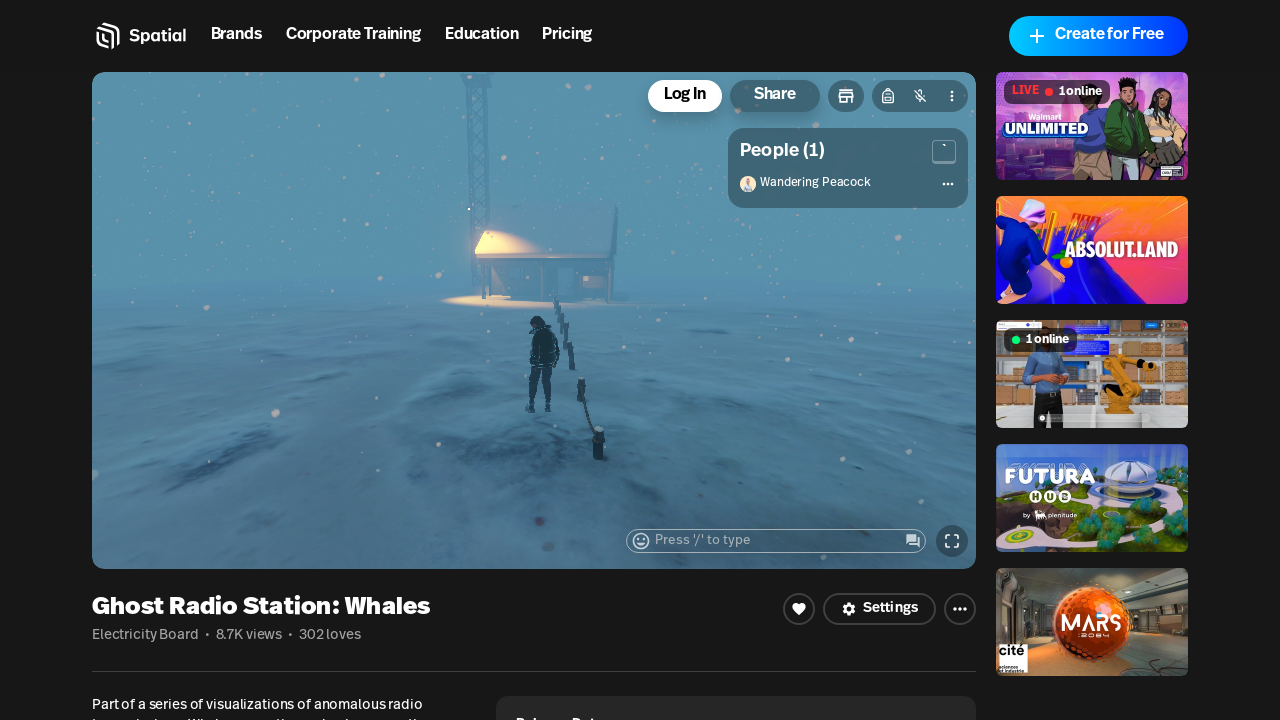

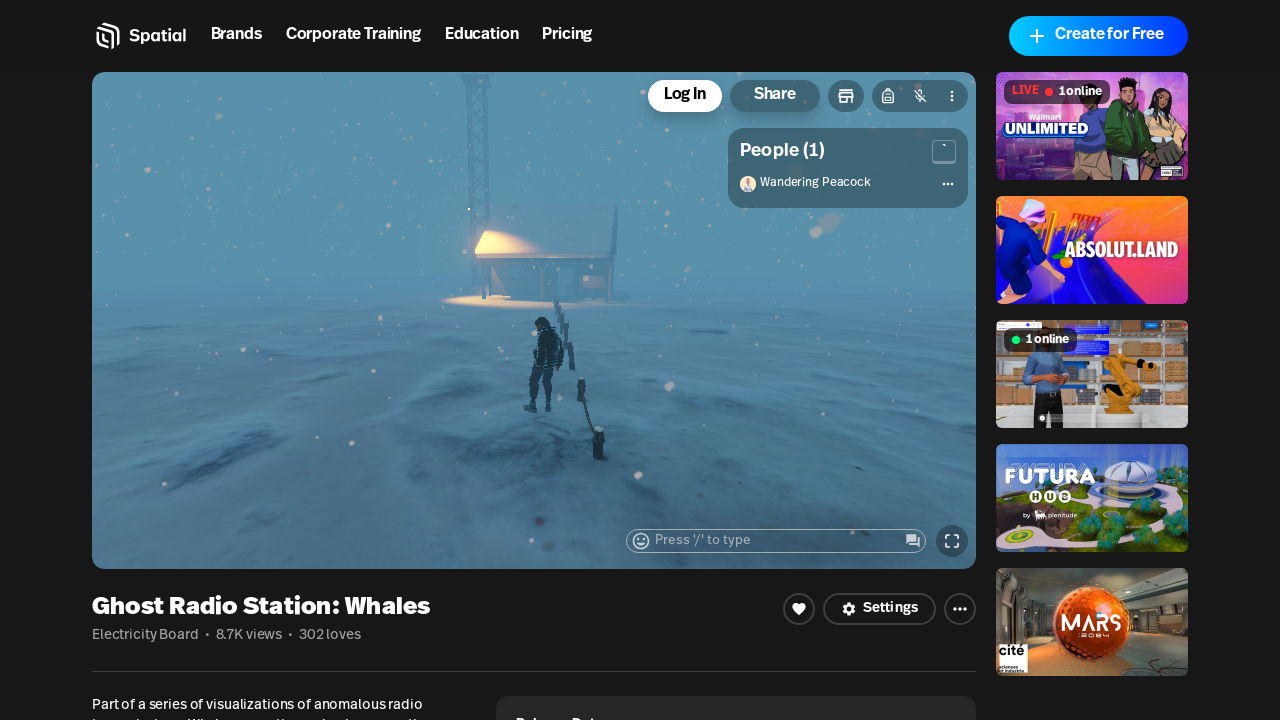